Tests the radio button functionality on DemoQA by navigating to the Elements section and clicking different radio buttons to verify the selection is displayed correctly.

Starting URL: https://demoqa.com/

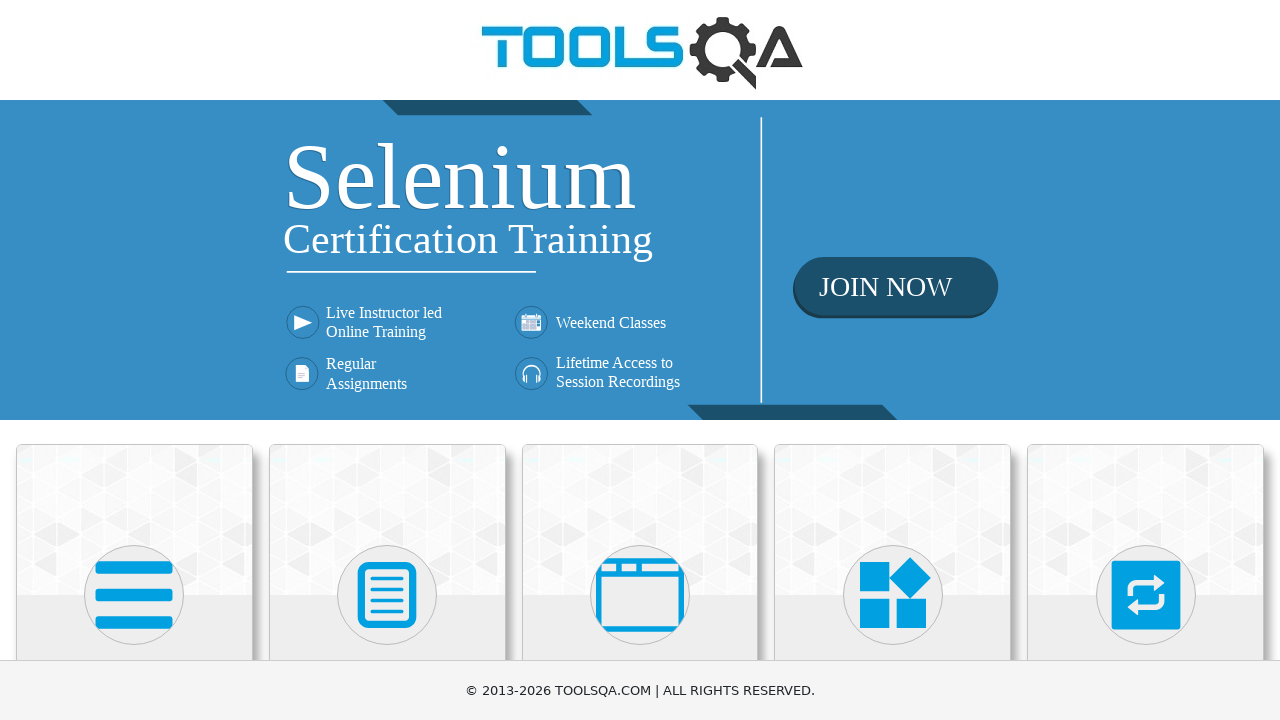

Clicked on Elements card on landing page at (134, 520) on div.card:has-text('Elements')
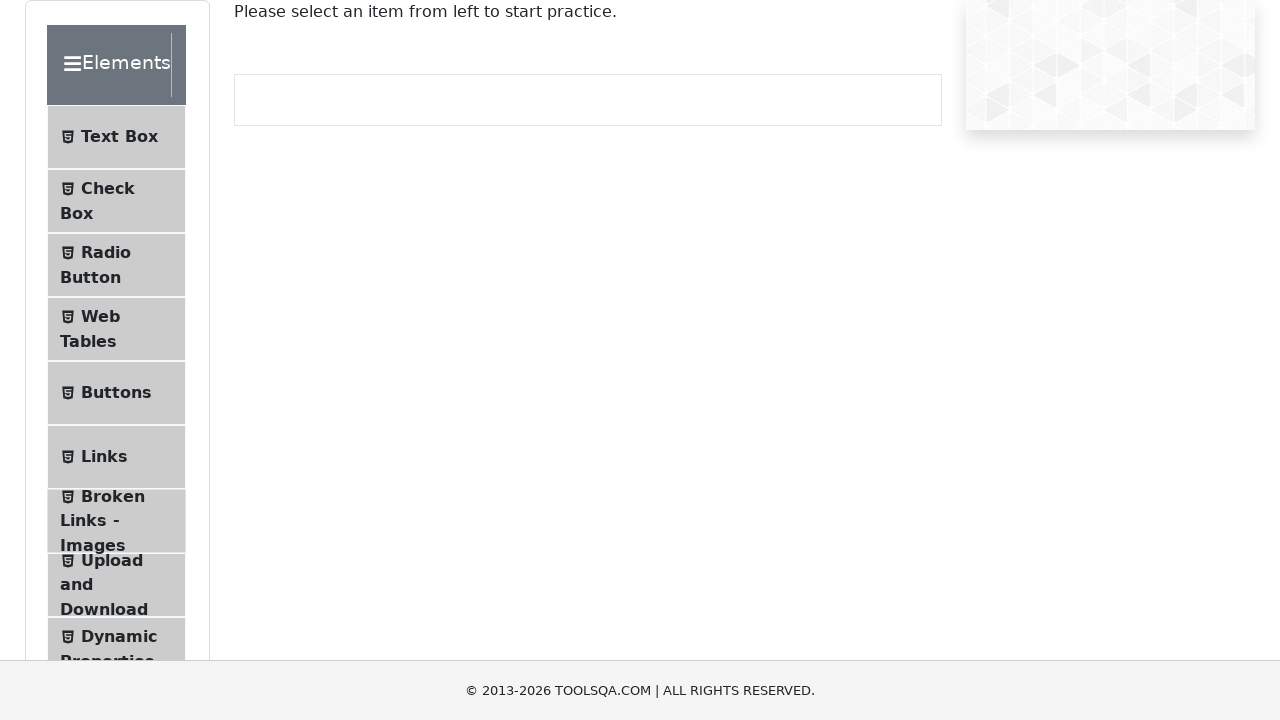

Clicked on Radio Button menu item at (106, 252) on span:has-text('Radio Button')
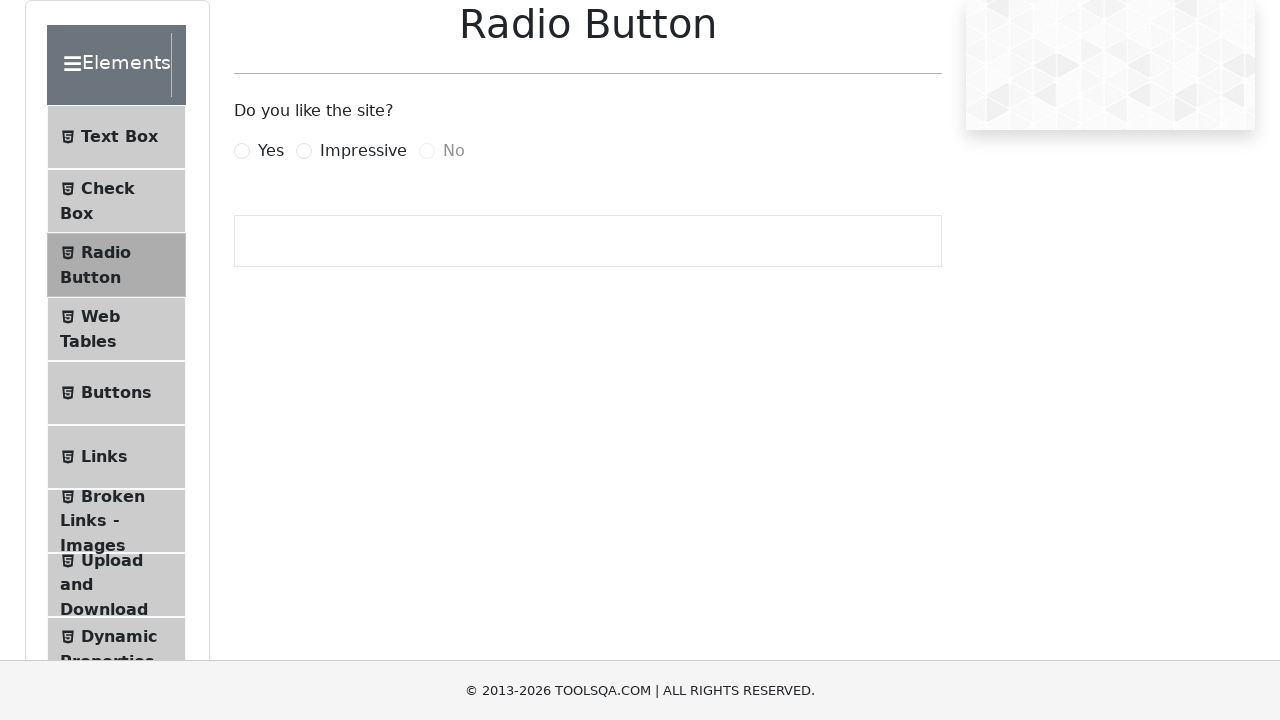

Clicked Yes radio button at (271, 151) on label[for='yesRadio']
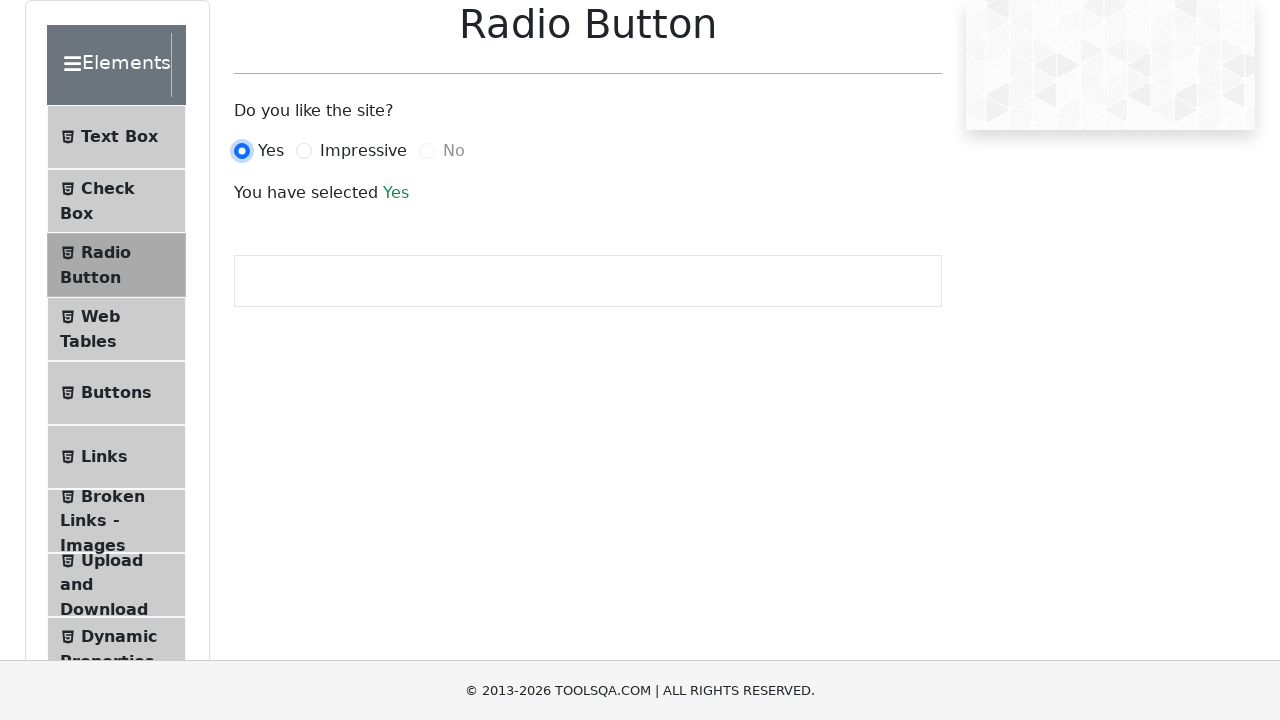

Result displayed for Yes radio button selection
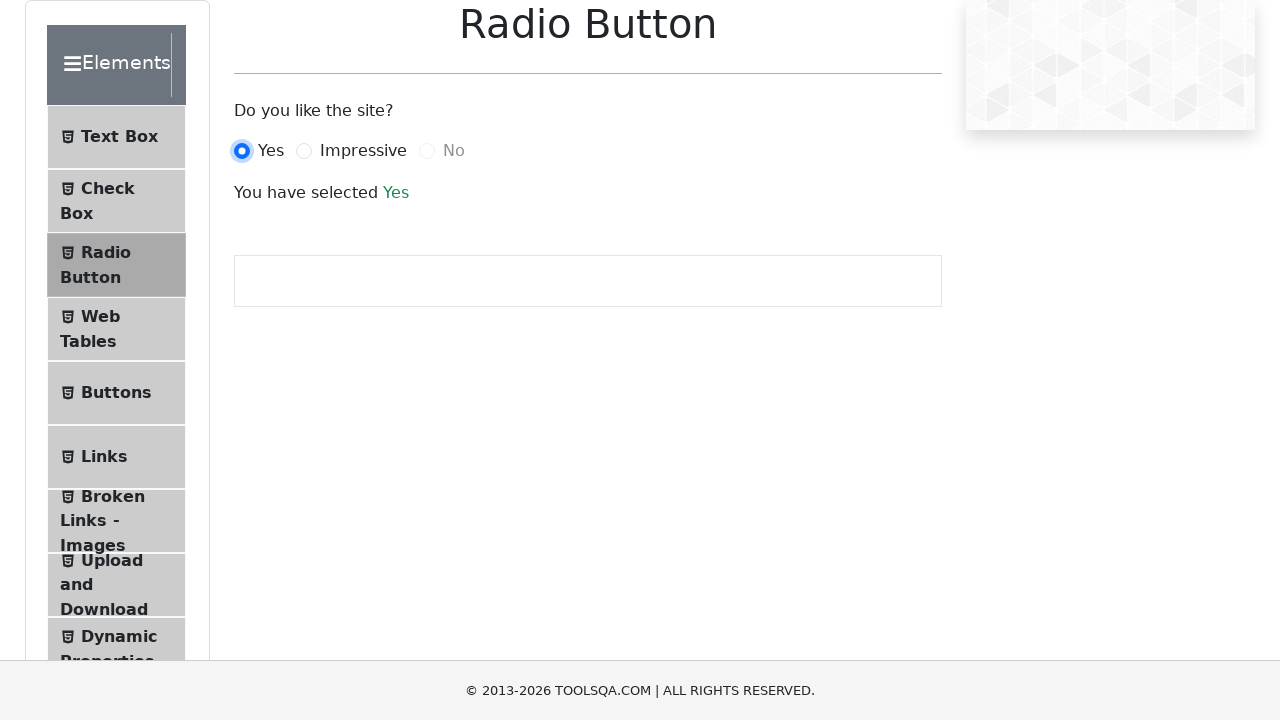

Clicked Impressive radio button at (363, 151) on label[for='impressiveRadio']
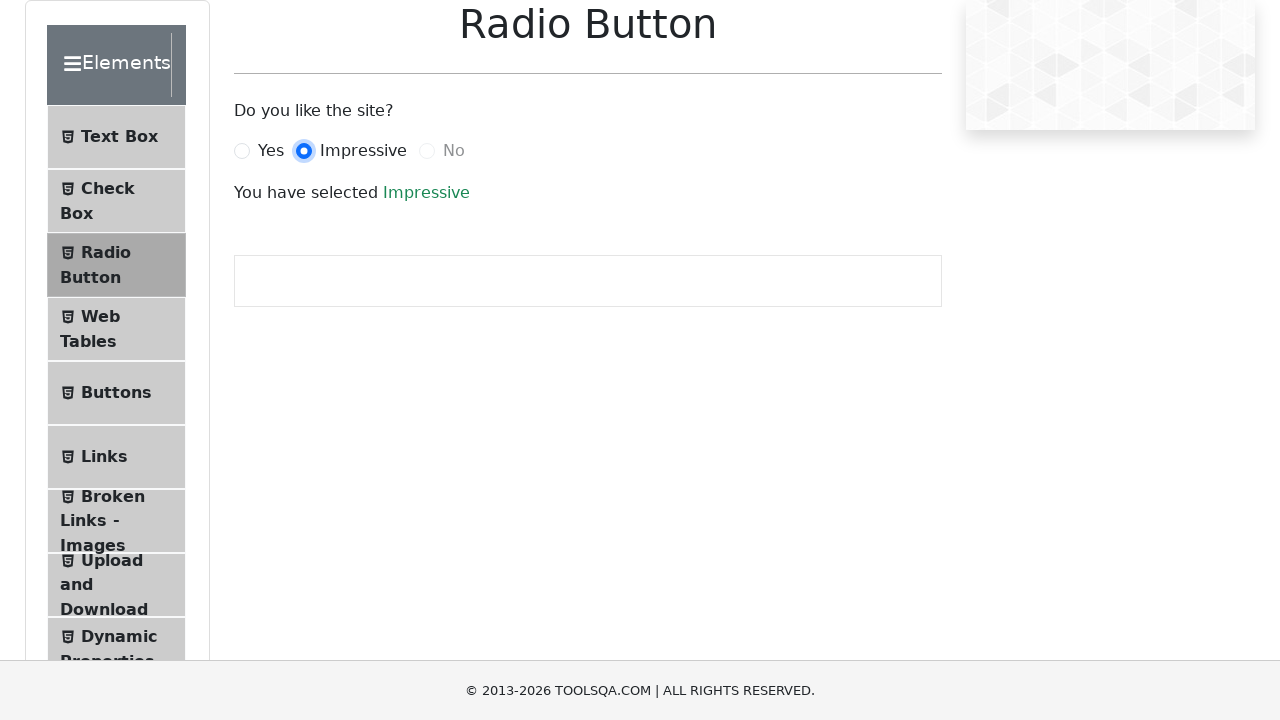

Result updated to display Impressive radio button selection
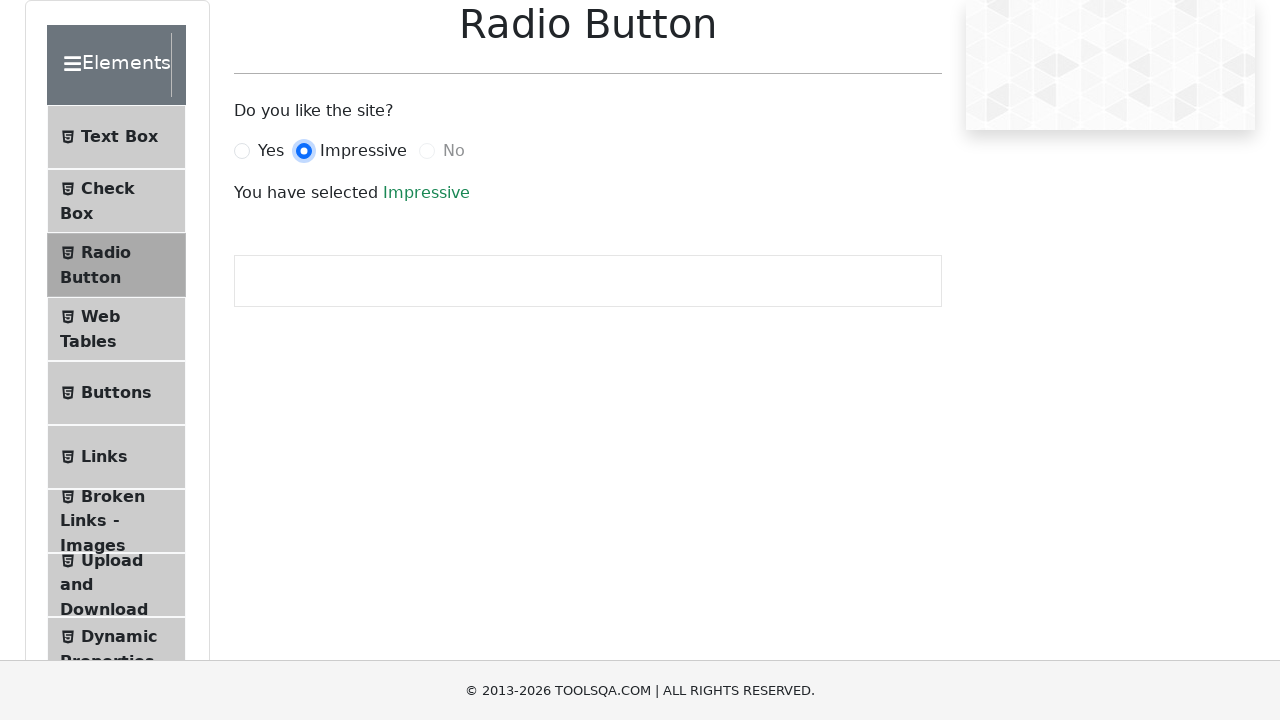

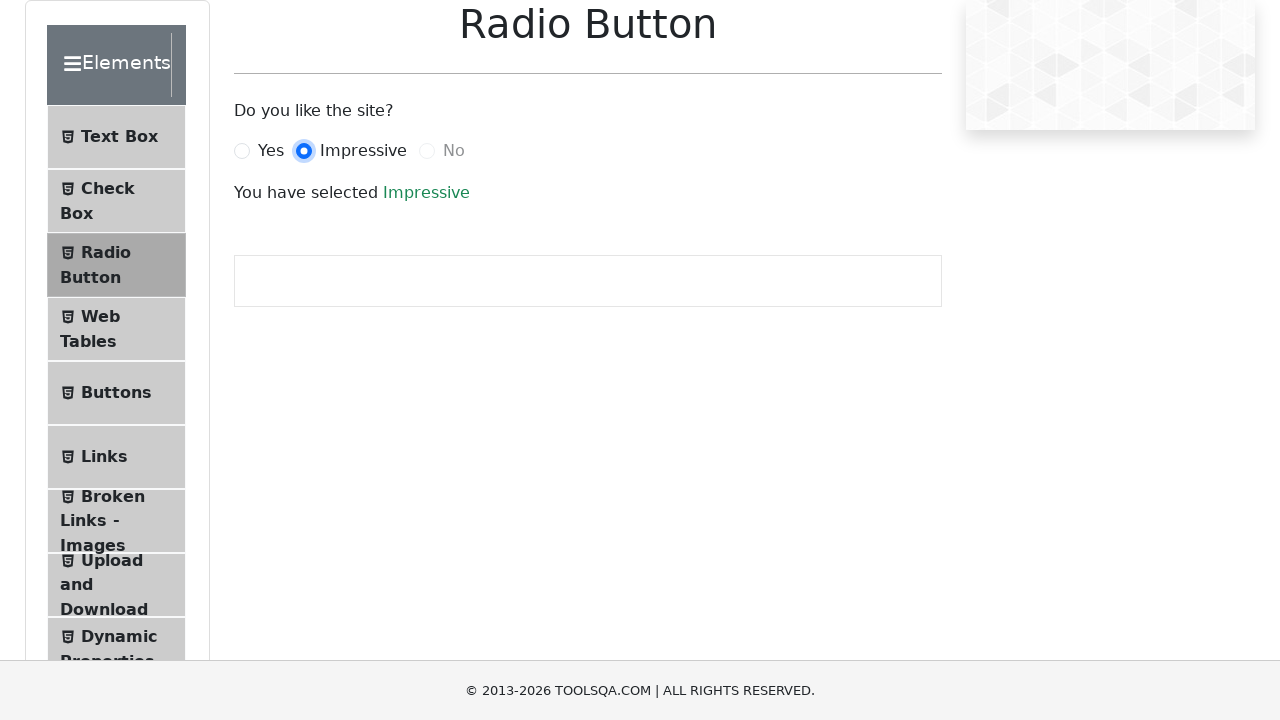